Navigates to a contact page and verifies the page loads by checking the title and URL are accessible.

Starting URL: http://bugspotter.in/contact.html

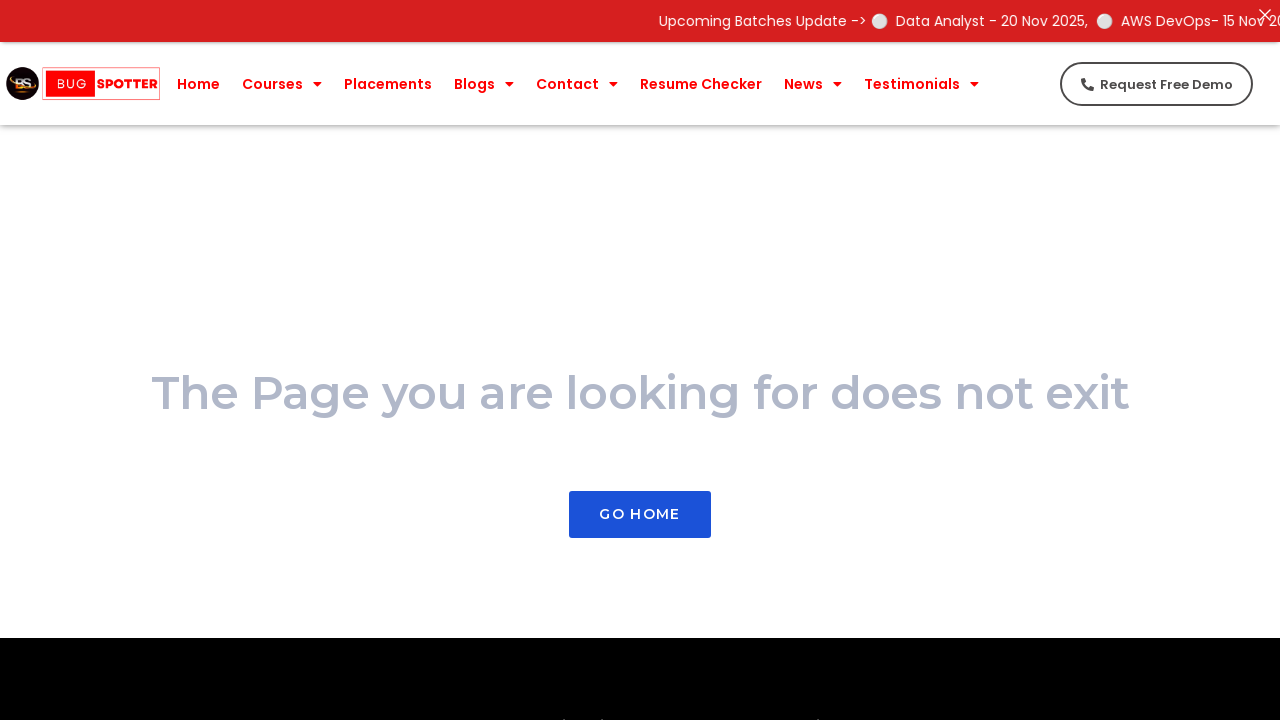

Waited for page to load (domcontentloaded state)
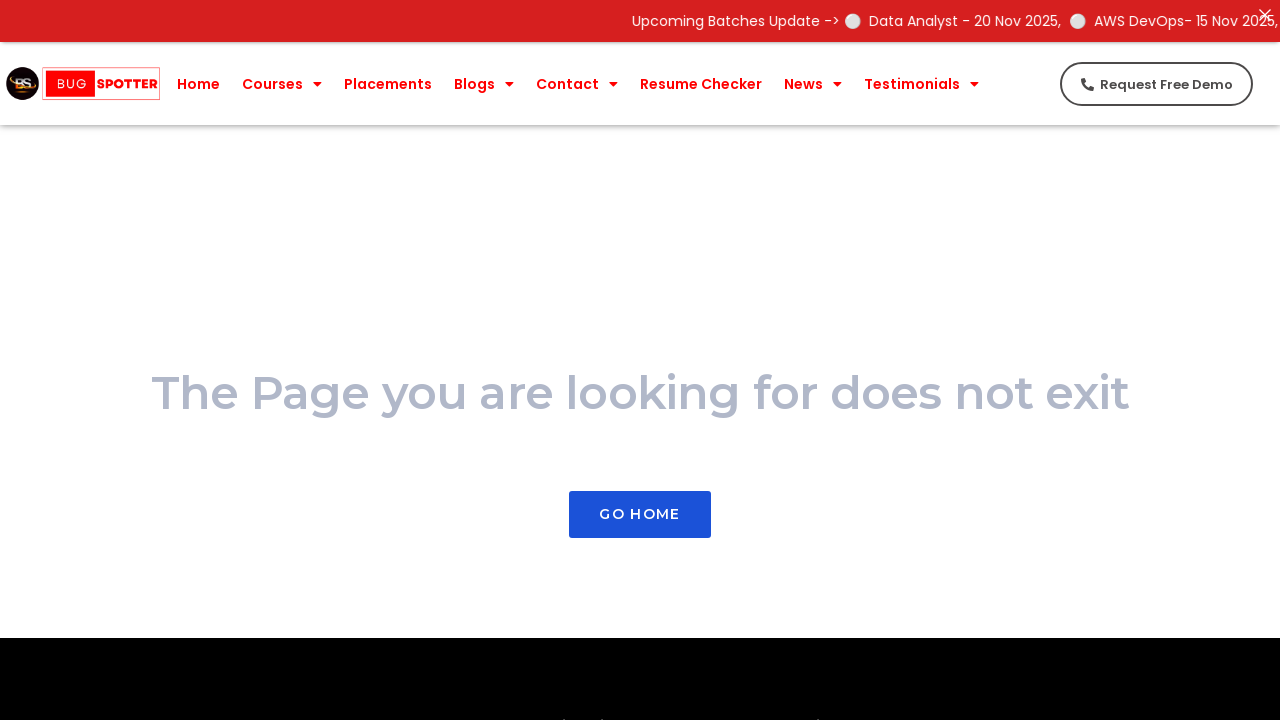

Retrieved page title: Page Not Found - BUGSPOTTER
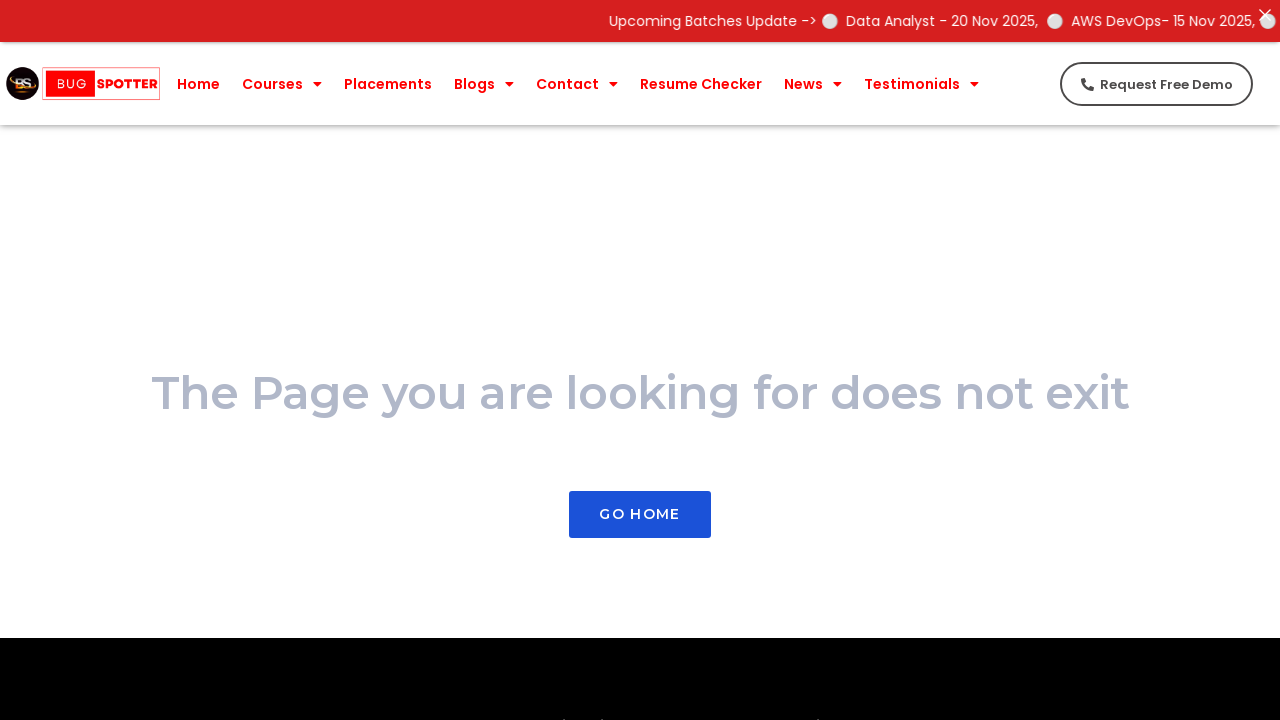

Retrieved current URL: https://bugspotter.in/contact.html
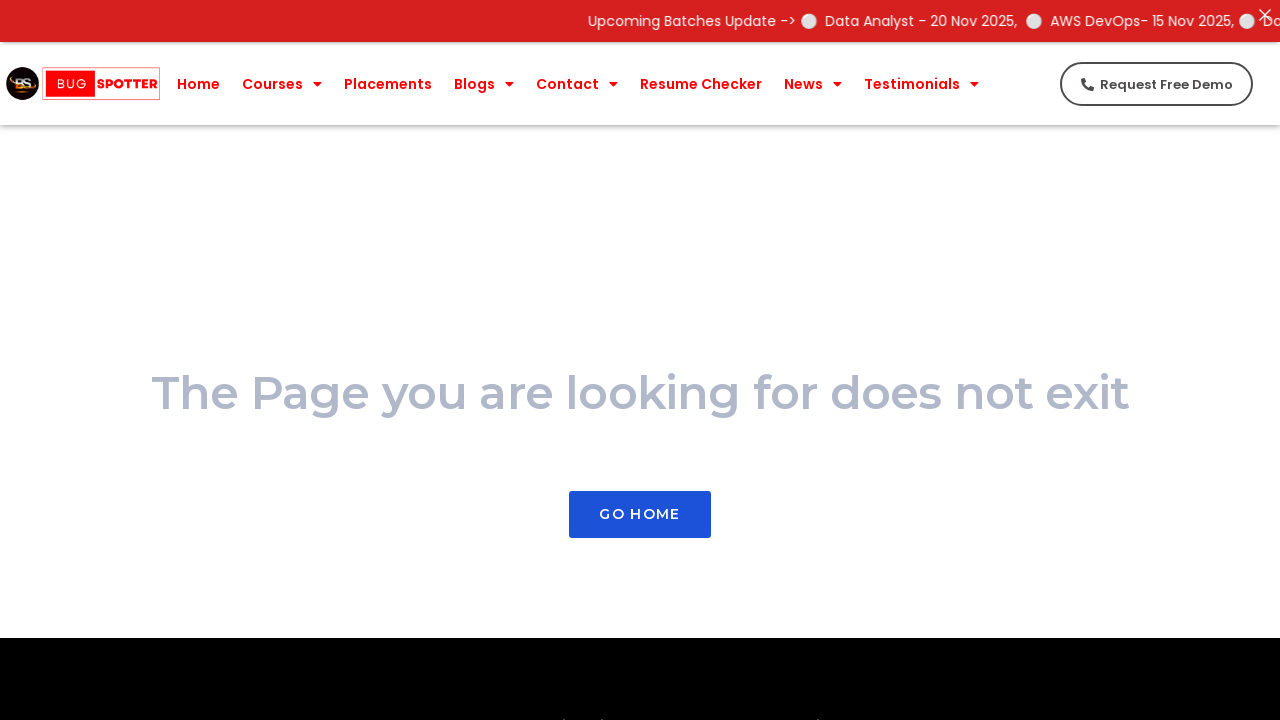

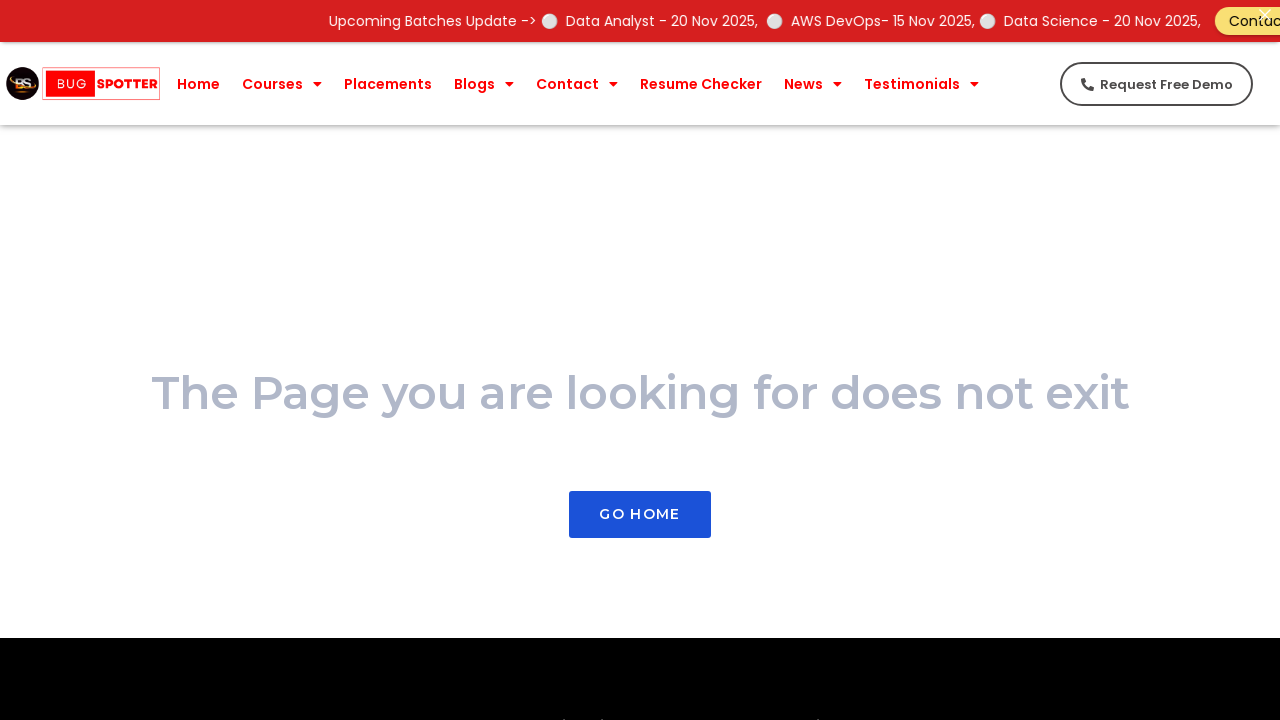